Tests clicking on a link using partial link text matching on the DemoQA links practice page

Starting URL: https://demoqa.com/links

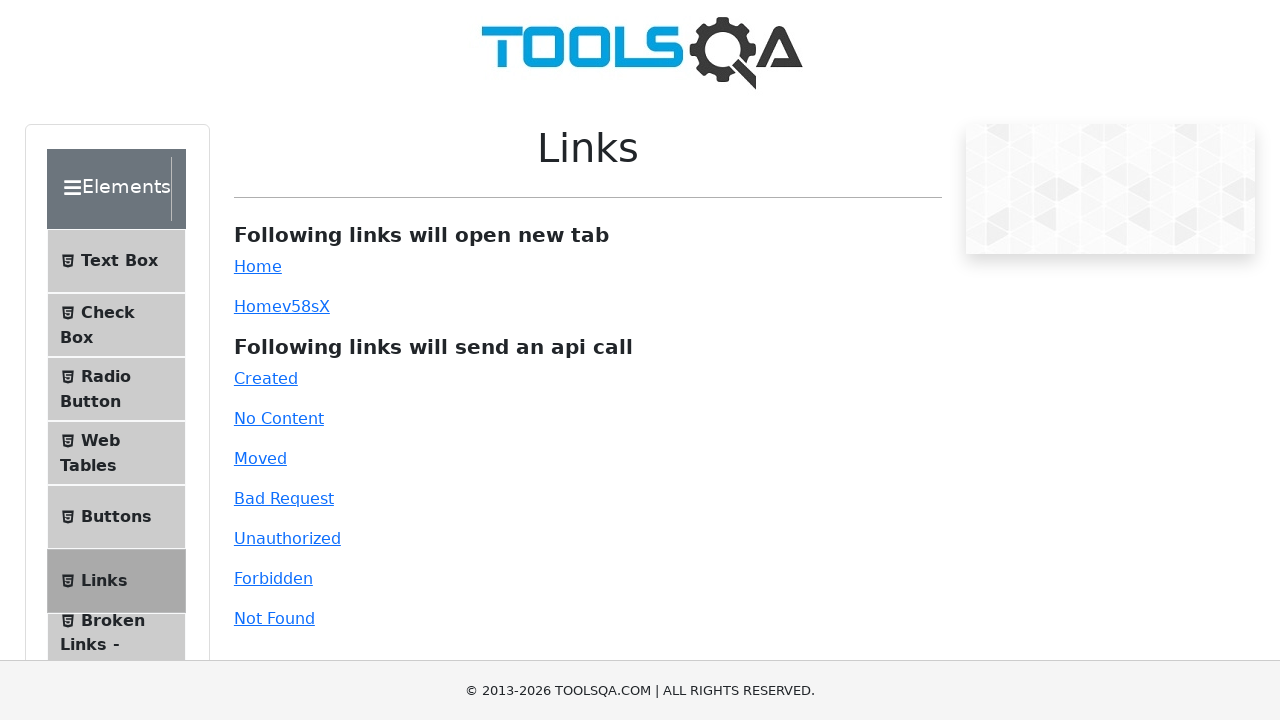

Clicked on Home link using partial text matching 'ome' at (258, 266) on a:has-text('ome')
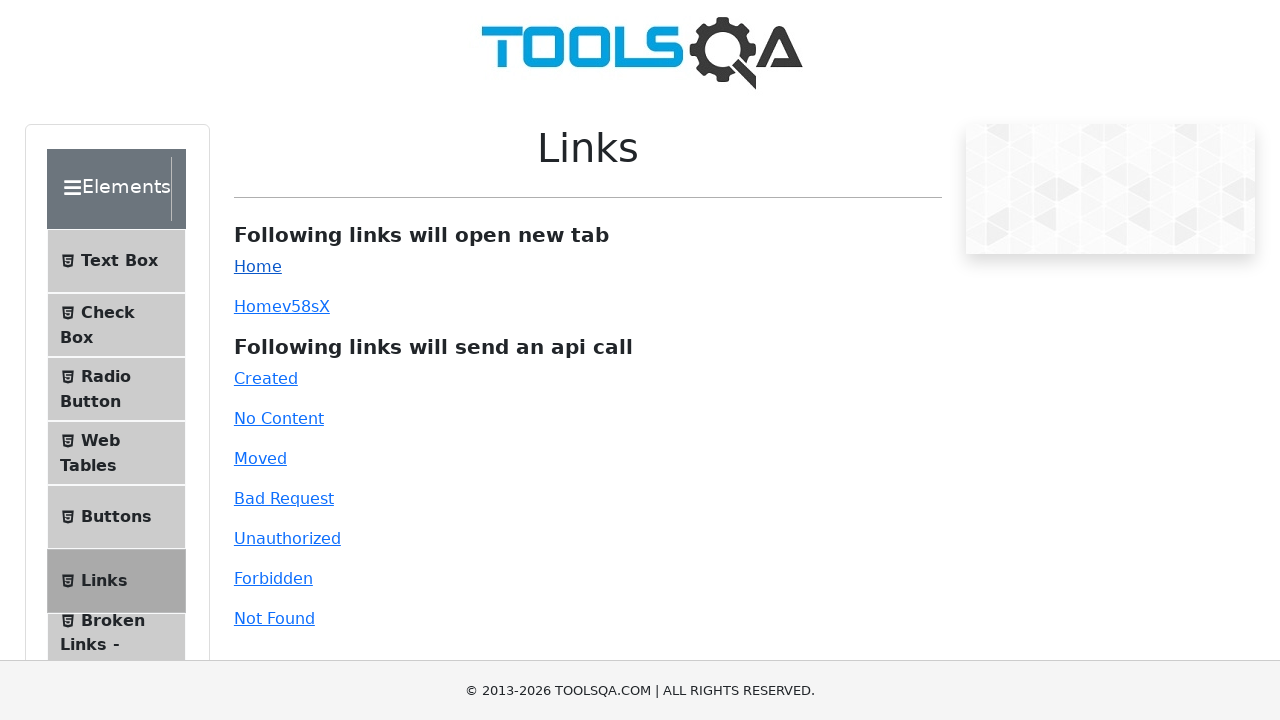

Waited for page to load after clicking Home link
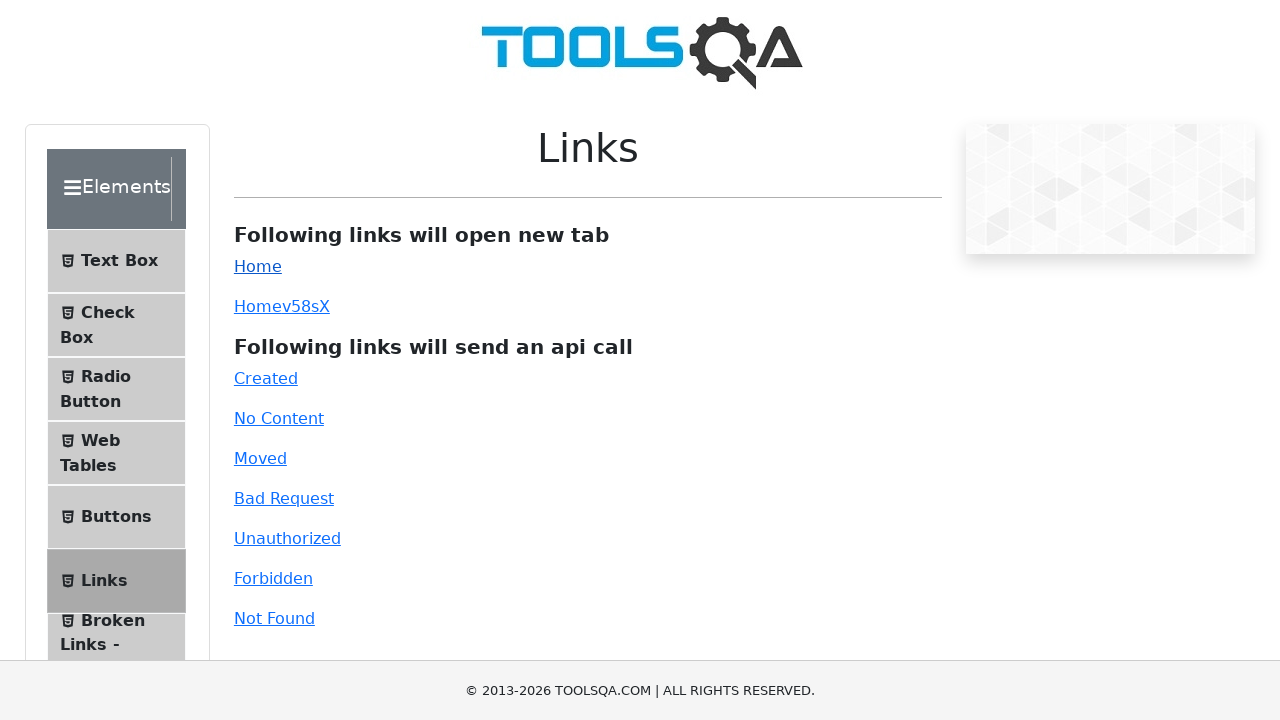

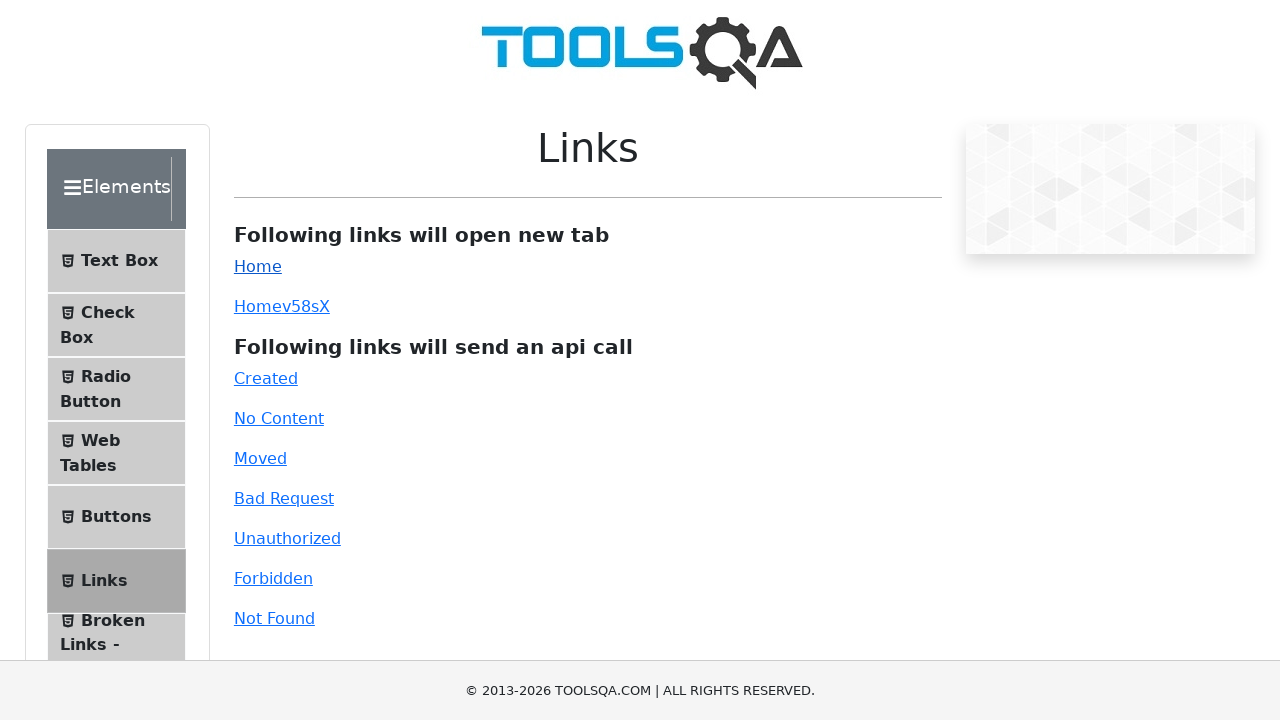